Tests static dropdown functionality by selecting options using different methods - by index, visible text, and value

Starting URL: https://rahulshettyacademy.com/dropdownsPractise/

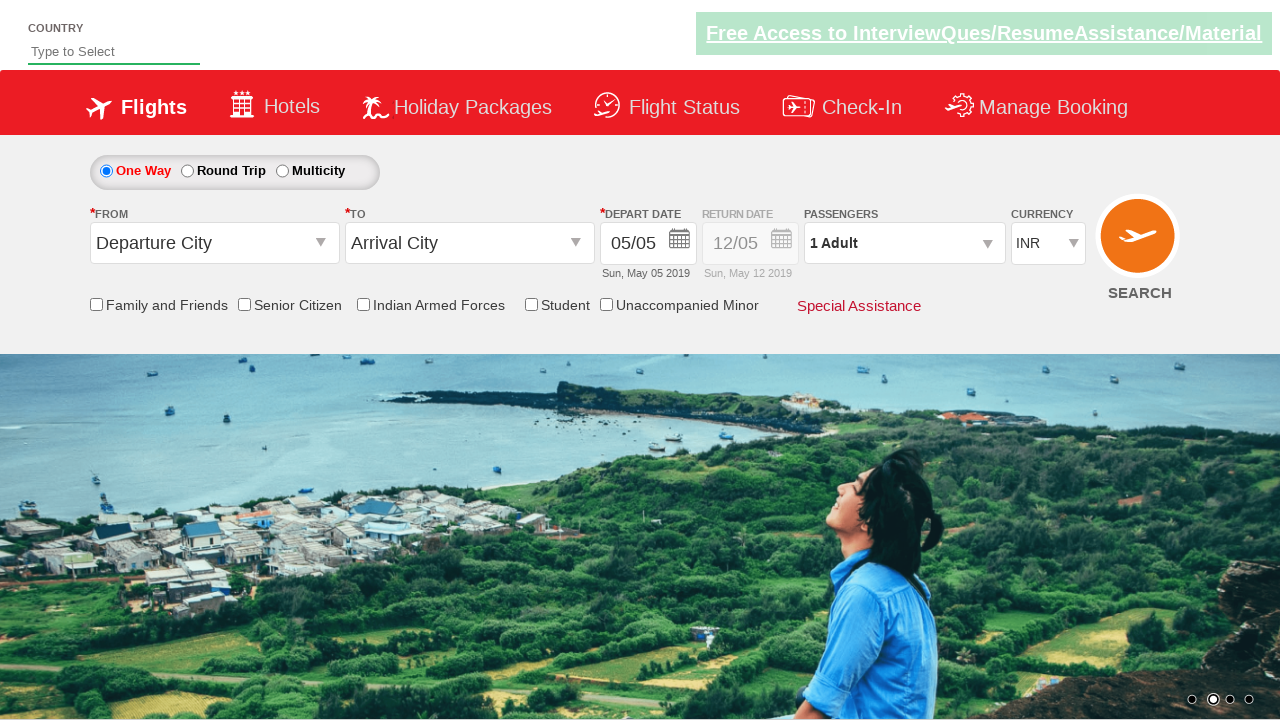

Located currency dropdown element
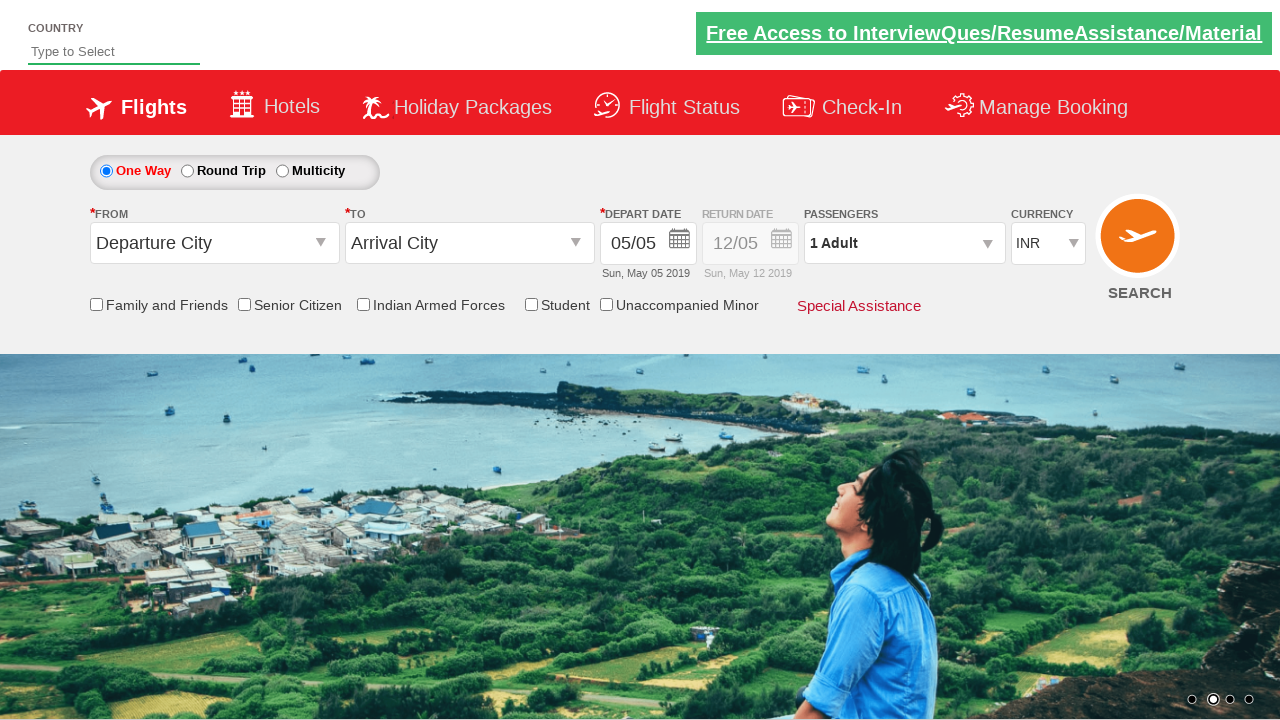

Selected dropdown option by index 3 (4th option) on select[name='ctl00$mainContent$DropDownListCurrency']
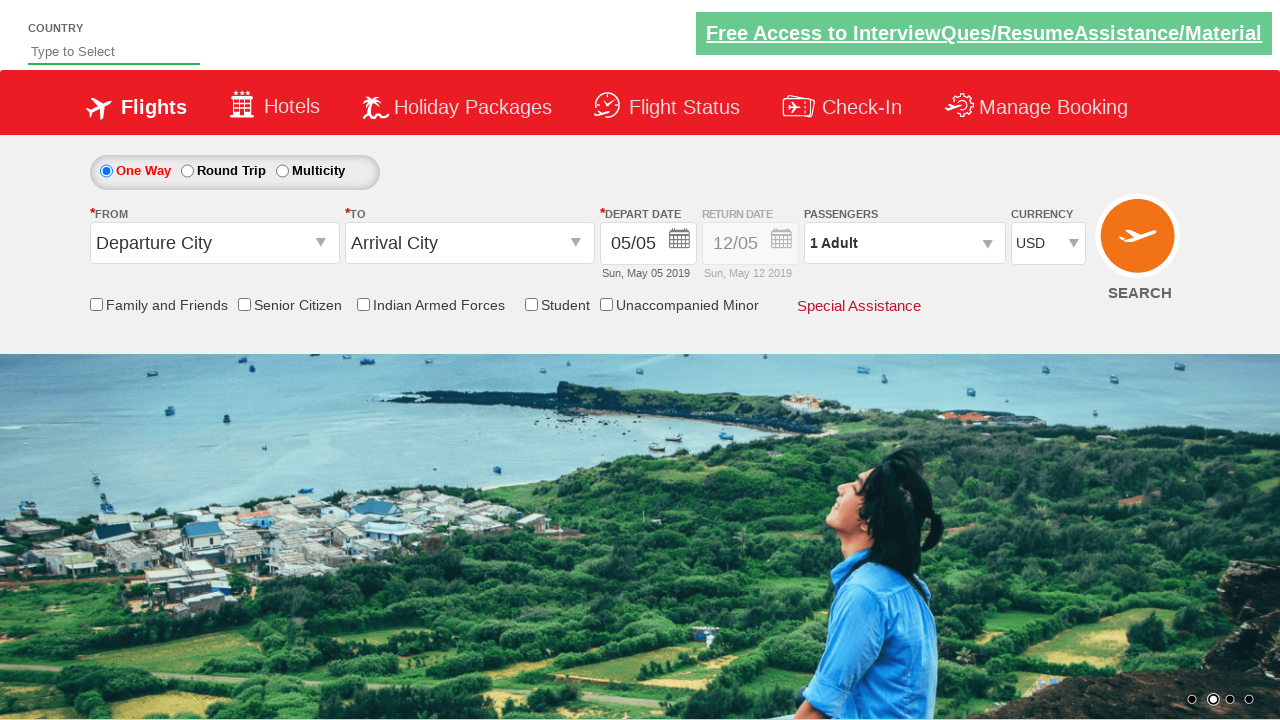

Selected dropdown option by visible text 'AED' on select[name='ctl00$mainContent$DropDownListCurrency']
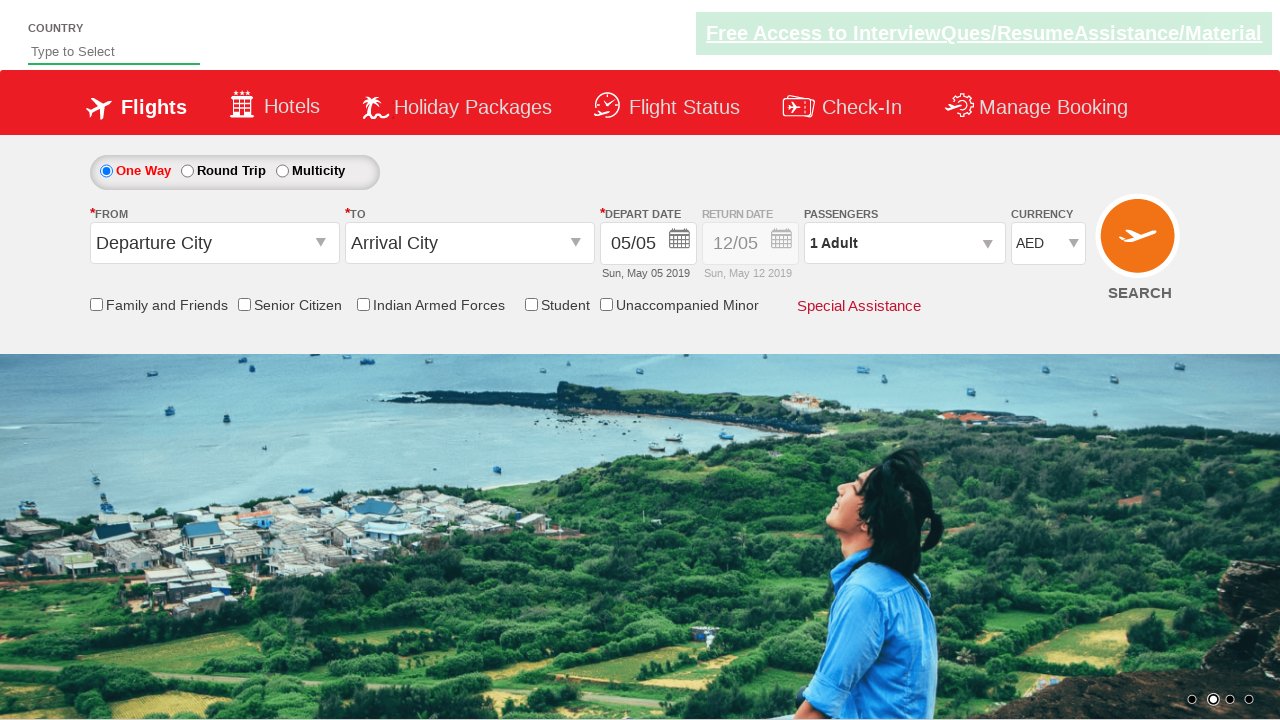

Selected dropdown option by value 'INR' on select[name='ctl00$mainContent$DropDownListCurrency']
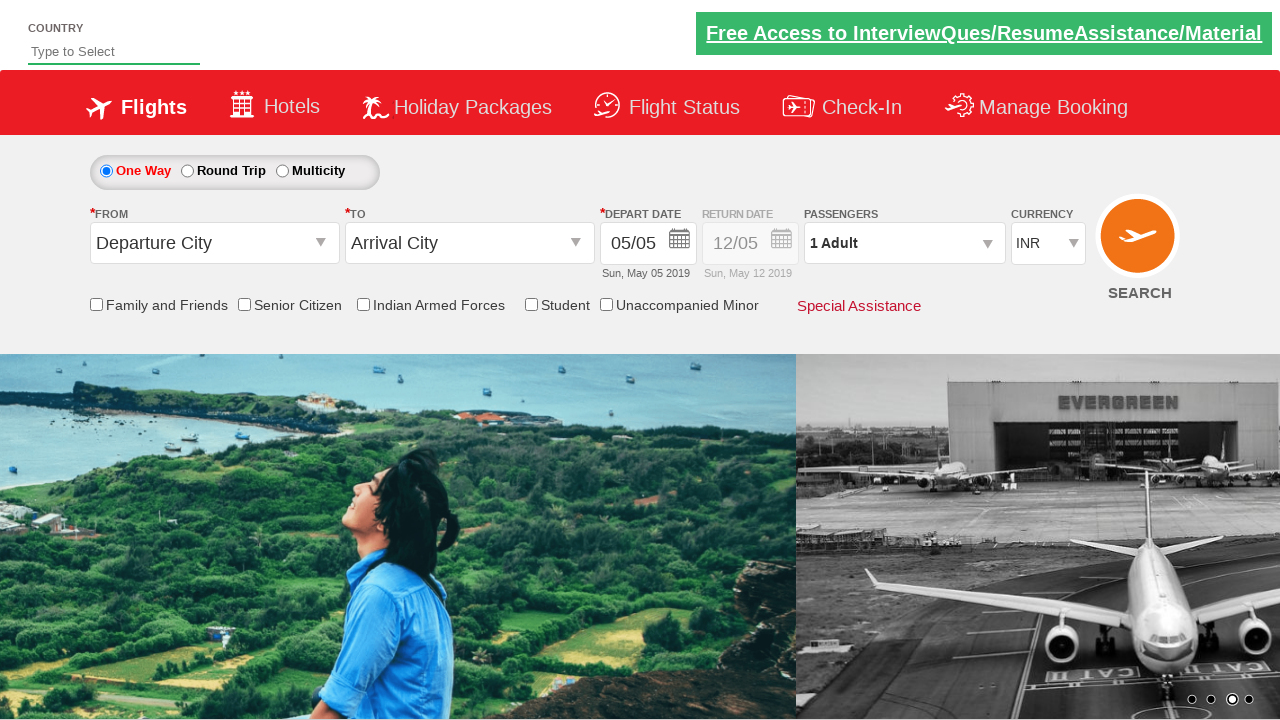

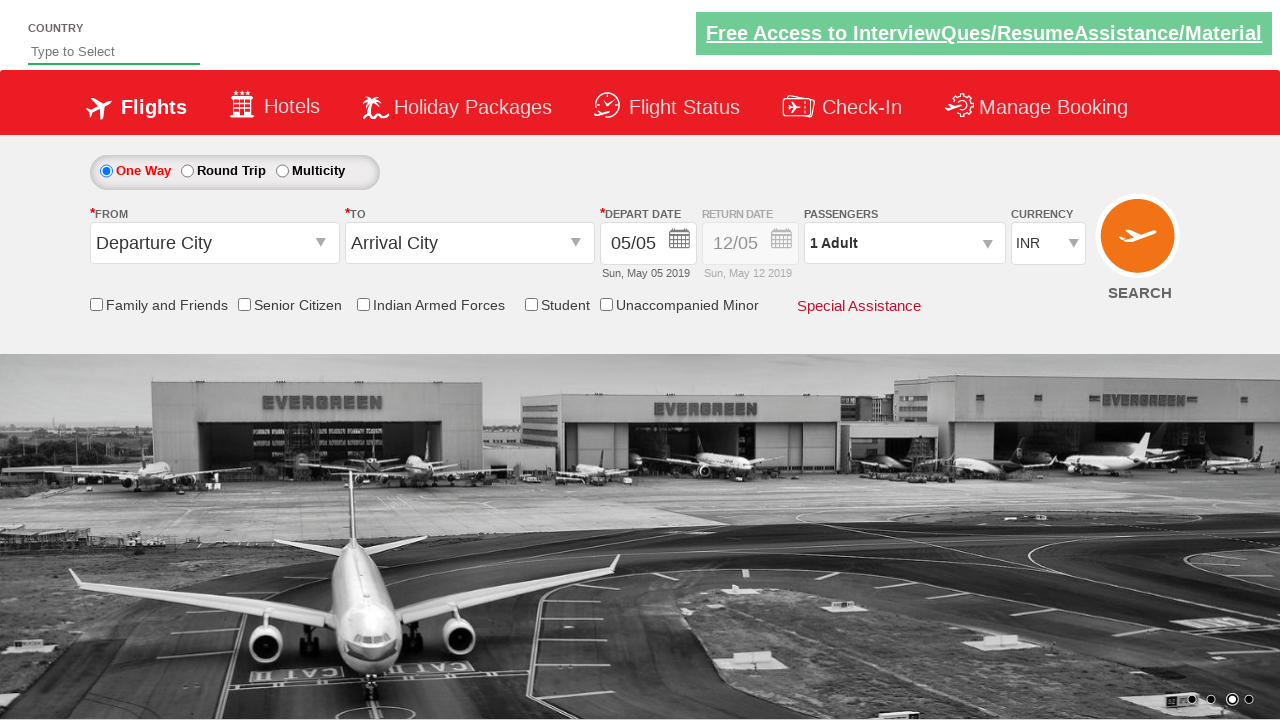